Tests the e-commerce shop's promo code validation by adding an item to cart and attempting to apply an invalid promo code

Starting URL: https://shopdemo.e-junkie.com/

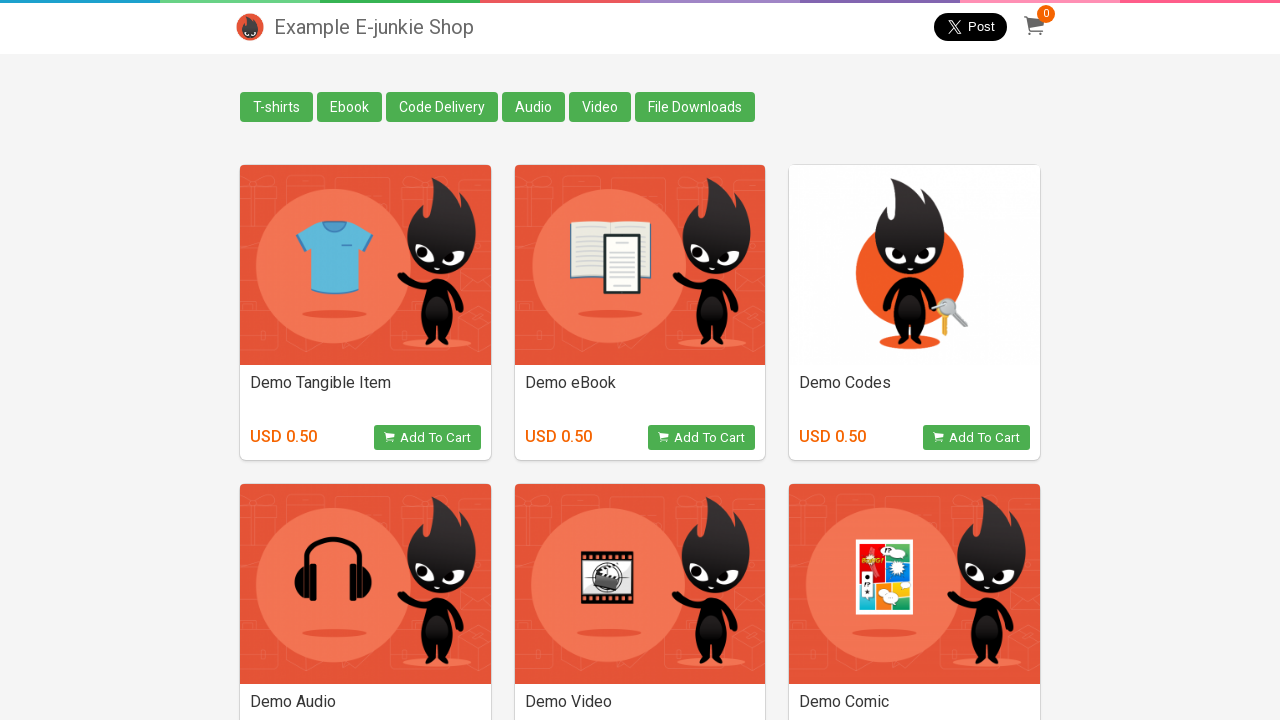

Clicked on eBook link at (350, 107) on xpath=/html/body/div[2]/div/div/a[2]
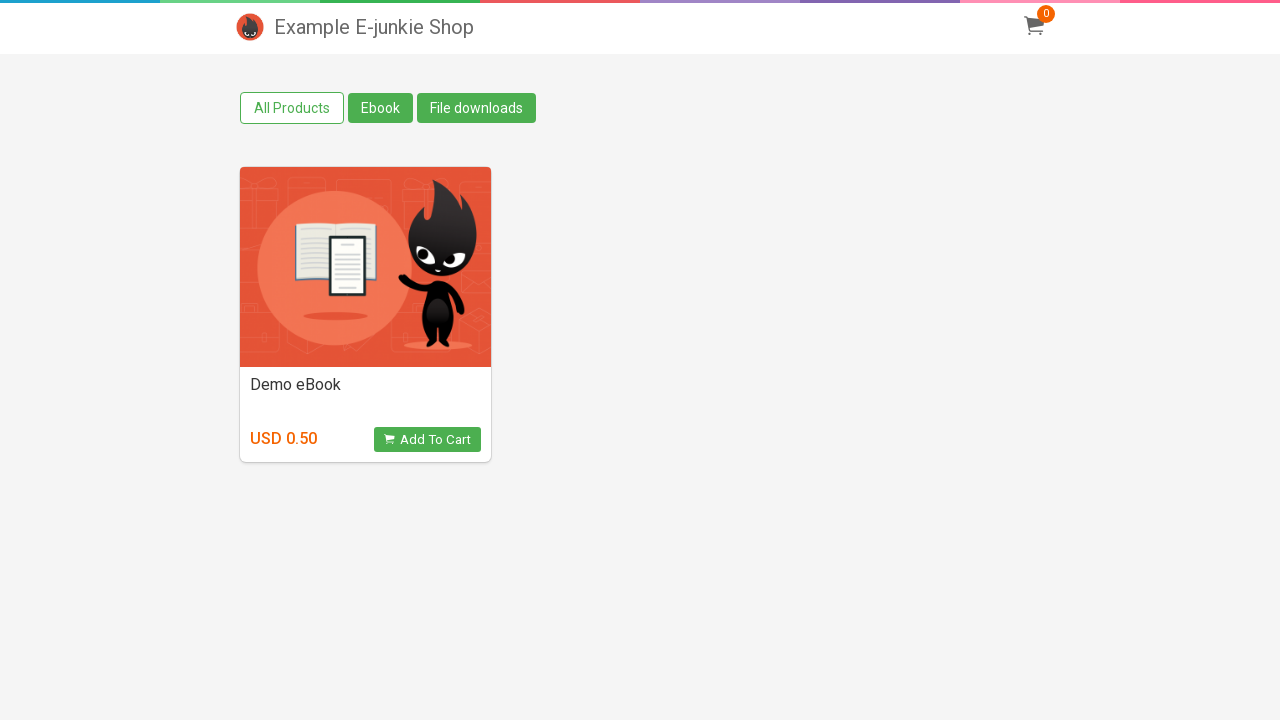

Clicked Add To Cart button at (427, 440) on button:has-text('Add To Cart')
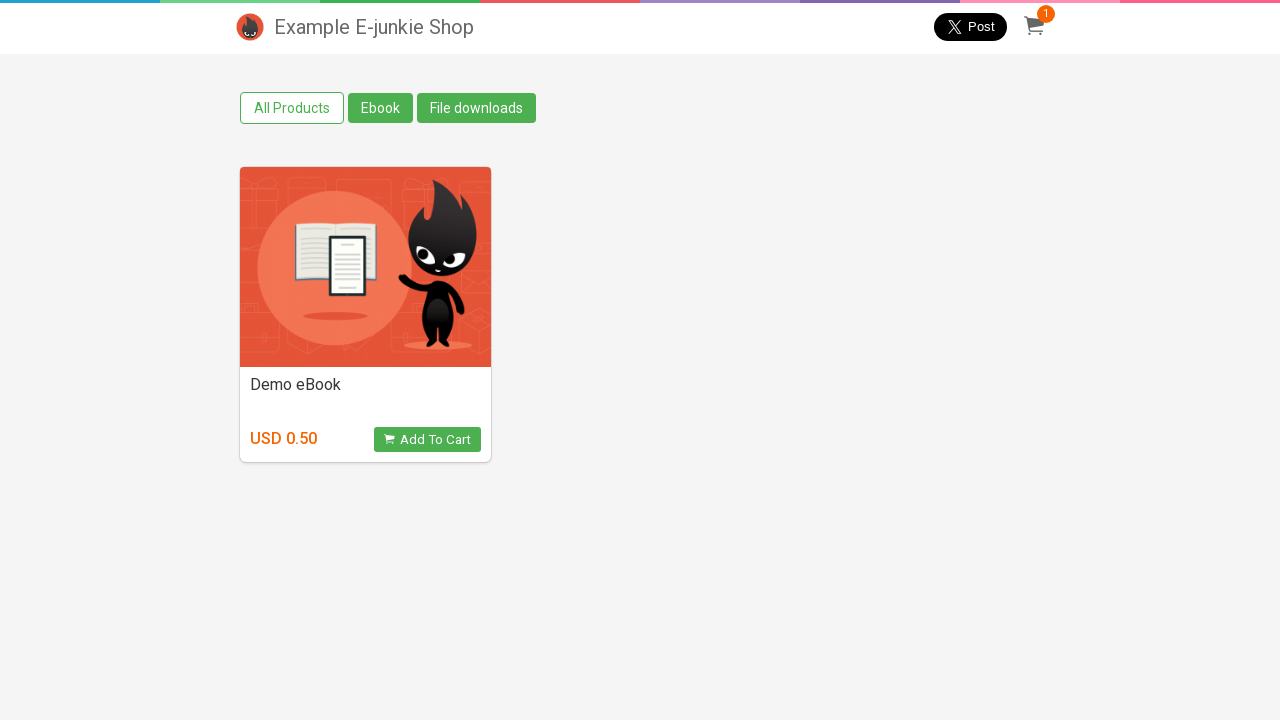

Waiting for checkout iframe to load
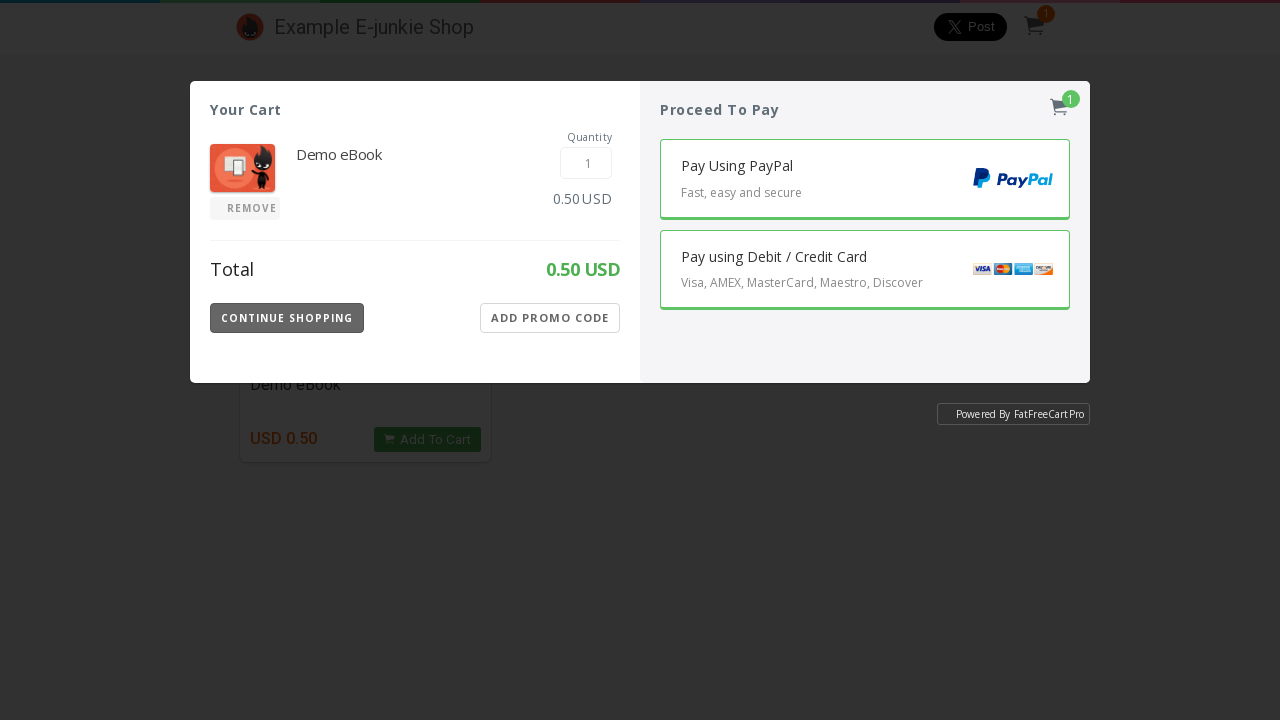

Switched to checkout iframe
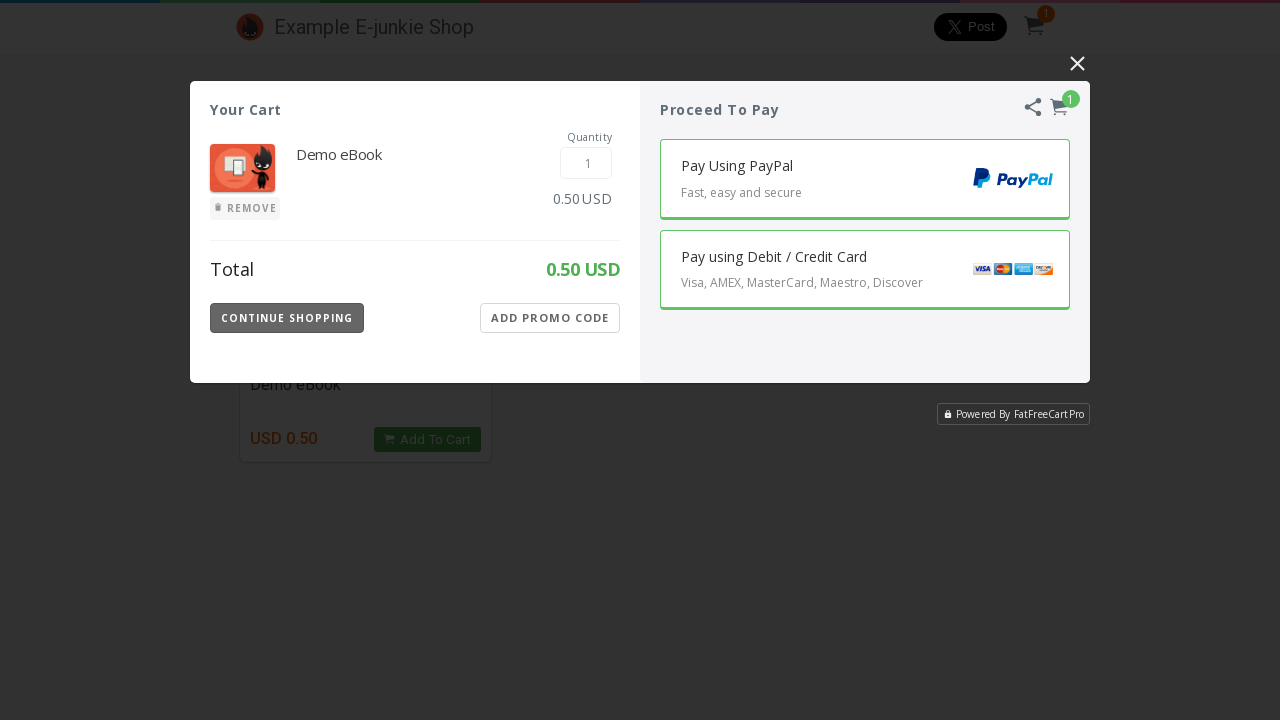

Clicked Add Promo Code button at (550, 318) on iframe.EJIframeV3.EJOverlayV3 >> internal:control=enter-frame >> button.Apply-Bu
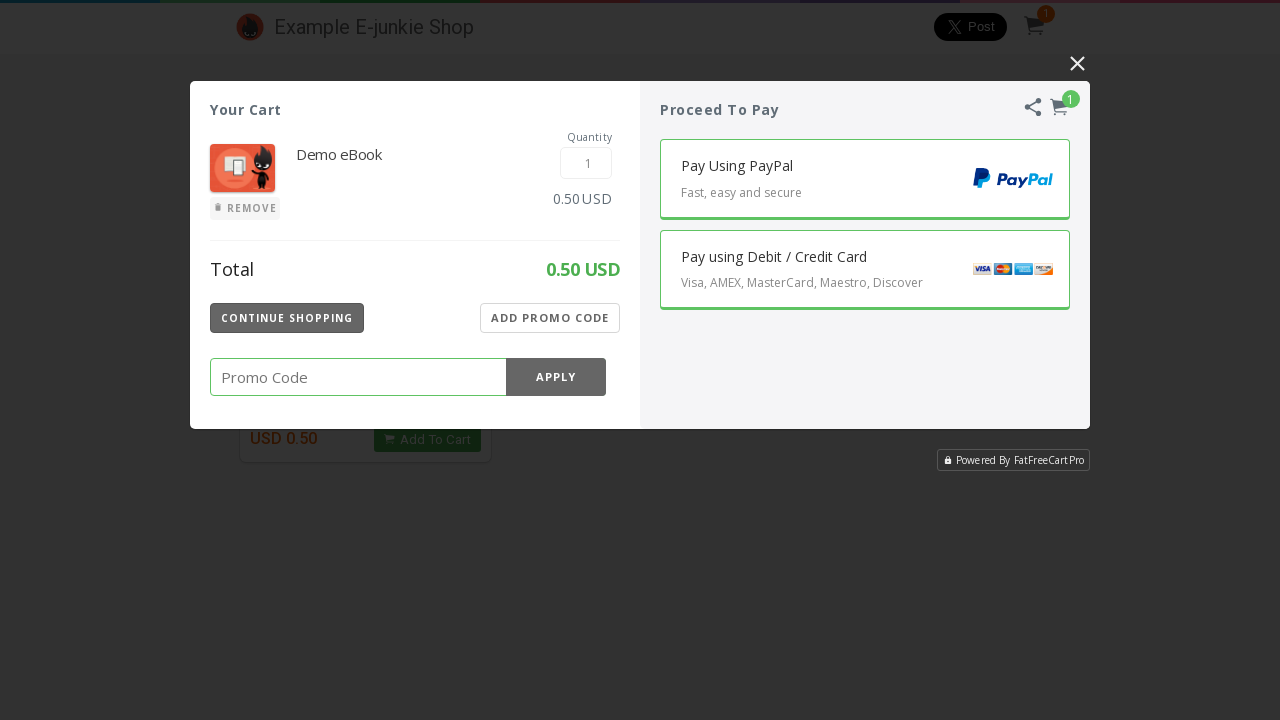

Entered invalid promo code 'XH45D' on iframe.EJIframeV3.EJOverlayV3 >> internal:control=enter-frame >> .Promo-Code-Val
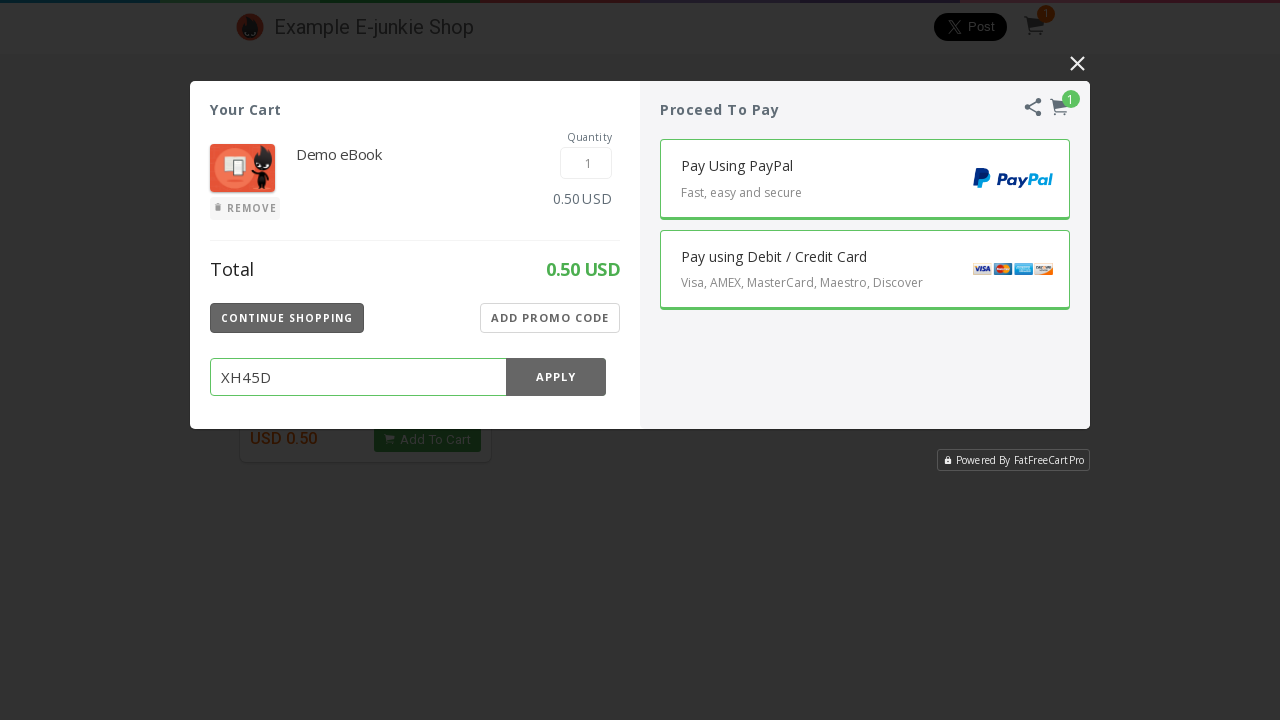

Clicked Apply button to validate promo code at (556, 377) on iframe.EJIframeV3.EJOverlayV3 >> internal:control=enter-frame >> button.Promo-Ap
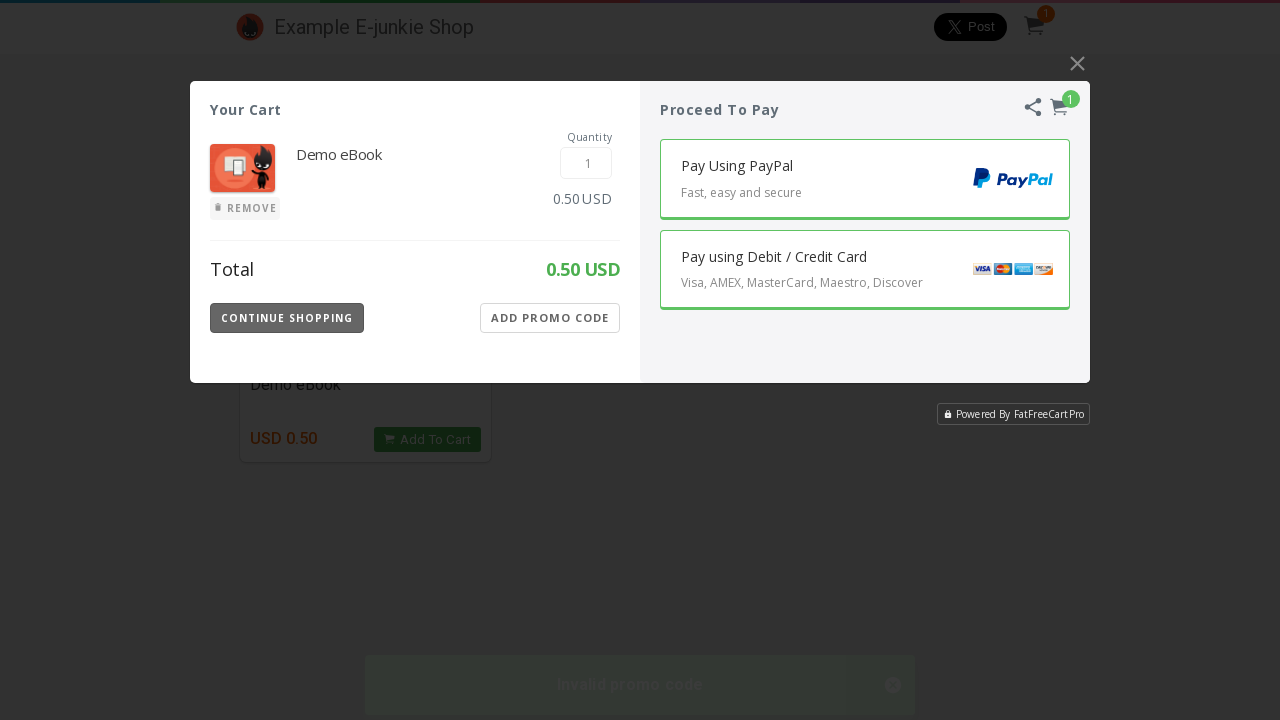

Waited for error message to appear
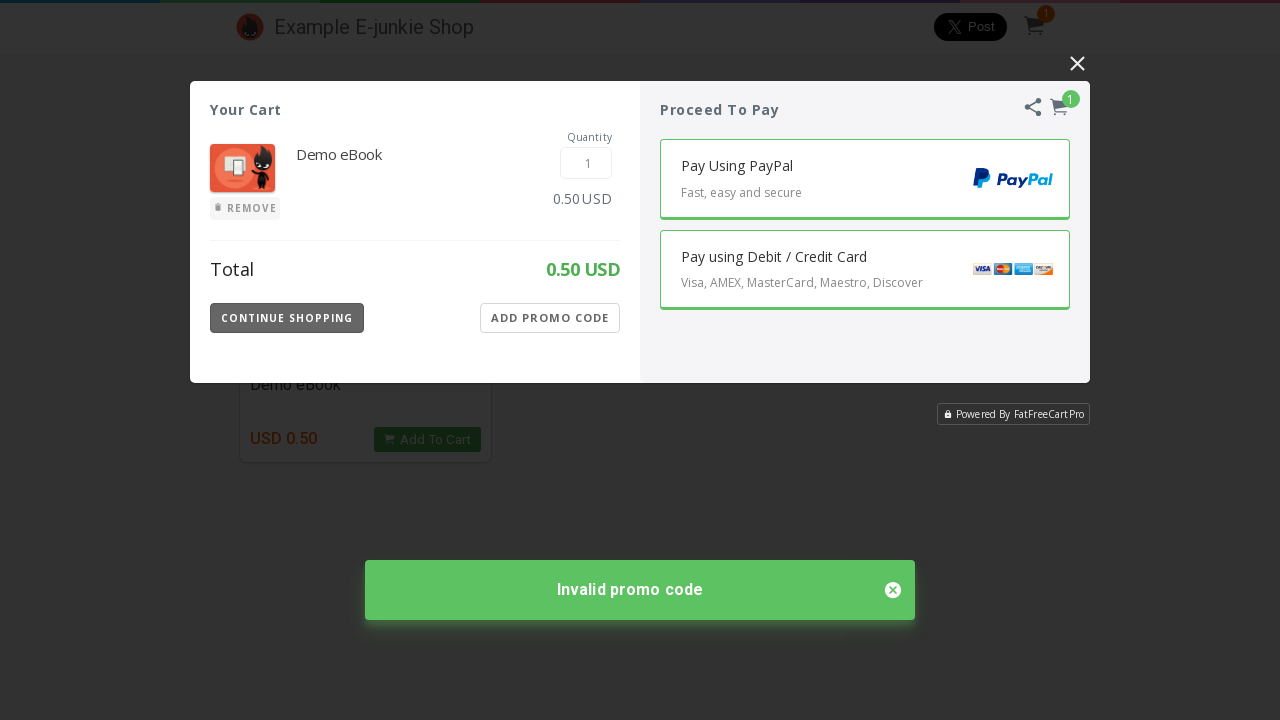

Verified 'Invalid promo code' error message displayed
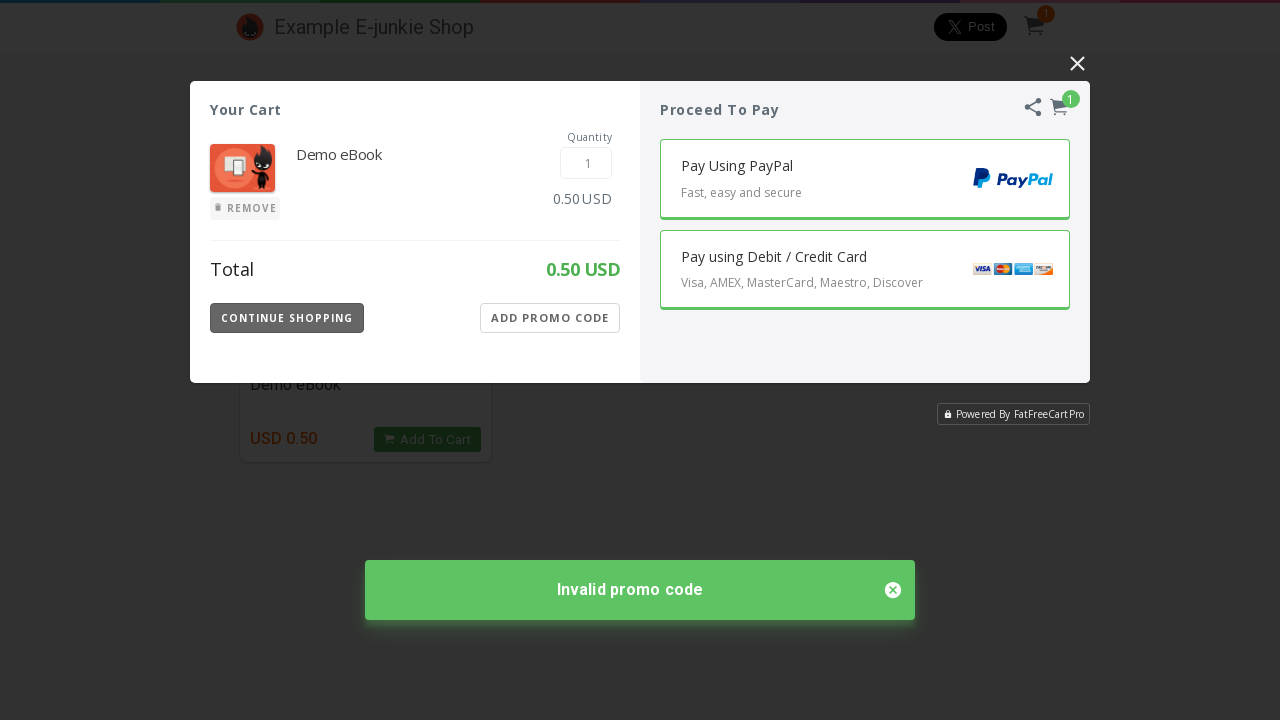

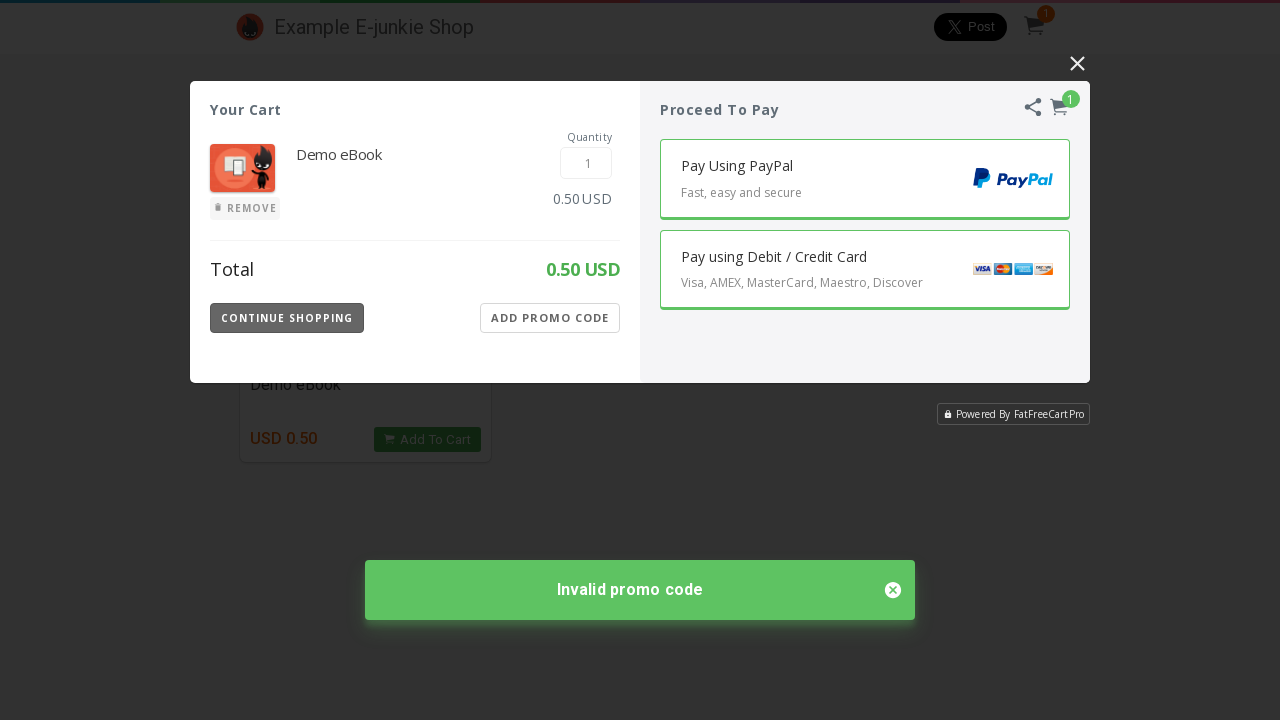